Tests login field input validation with English uppercase characters

Starting URL: https://b2c.passport.rt.ru/auth/realms/b2c/protocol/openid-connect/auth?client_id=account_b2c&redirect_uri=https://b2c.passport.rt.ru/account_b2c/login?theme%3Dlight&response_type=code&scope=openid&state=ac430121-8a61-410e-8d51-016d4d0a1a5b&theme=light&auth_type

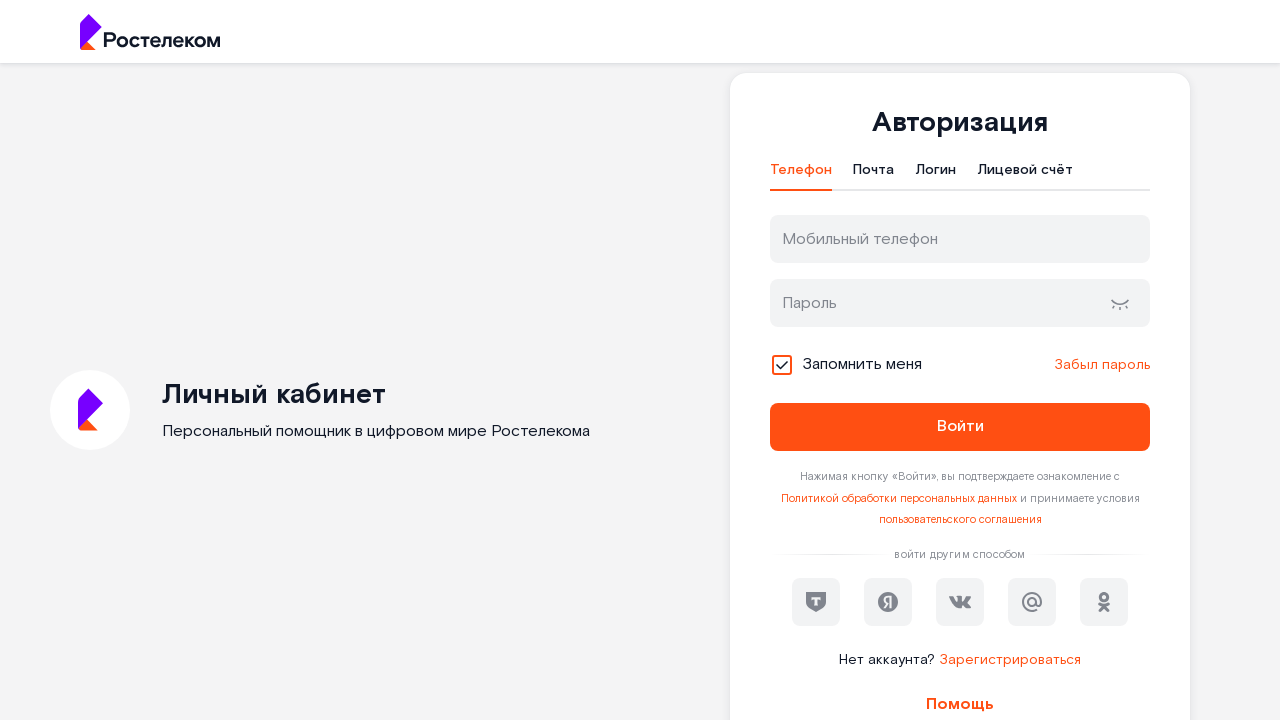

Clicked on login tab at (936, 175) on xpath=//*[@id="t-btn-tab-login"]
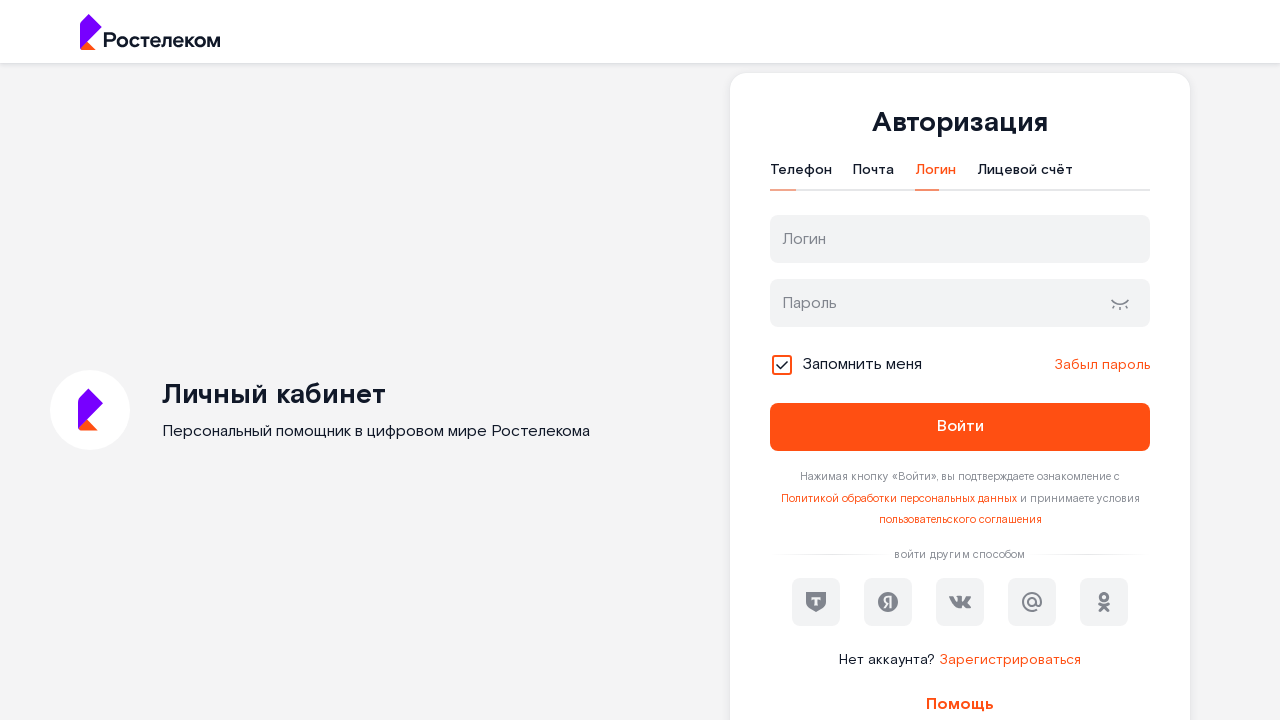

Filled username field with English uppercase characters 'ABCDEFGHIJKLMNOPQRSTUVWXYZ' on input#username
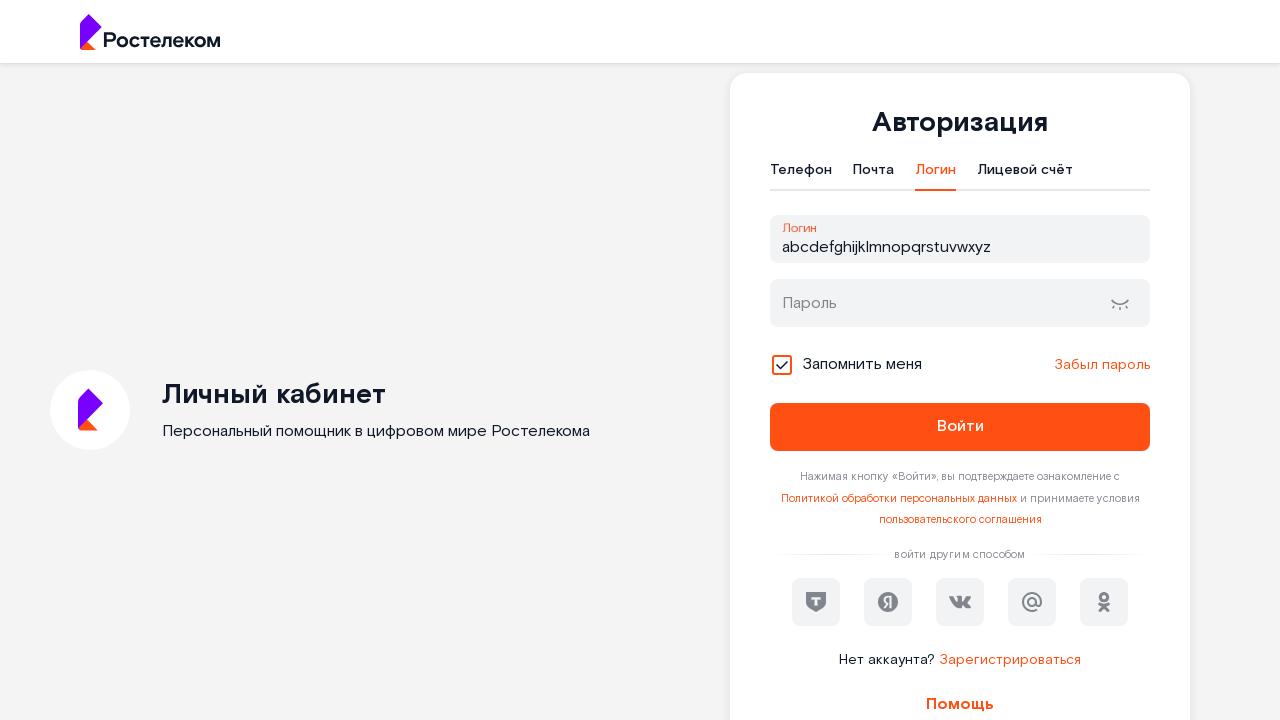

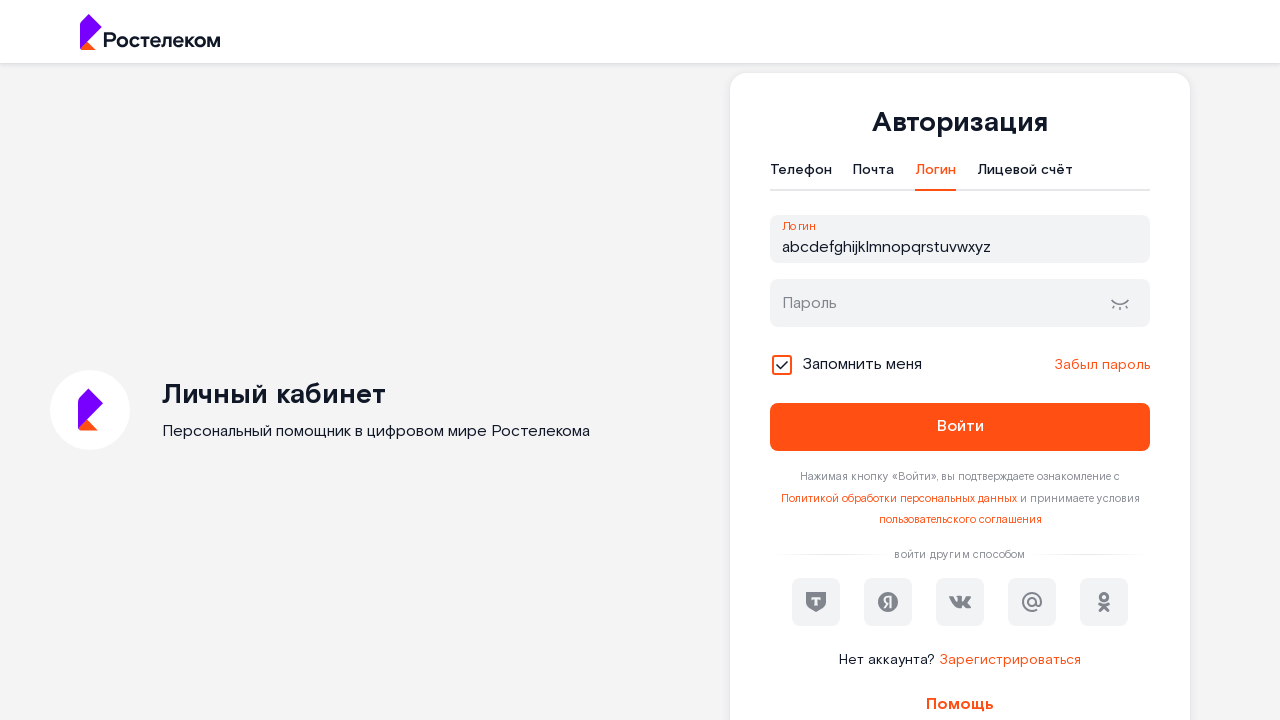